Tests drag and drop functionality on jQuery UI demo page by dragging a source element onto a drop target within an iframe

Starting URL: https://jqueryui.com/droppable/

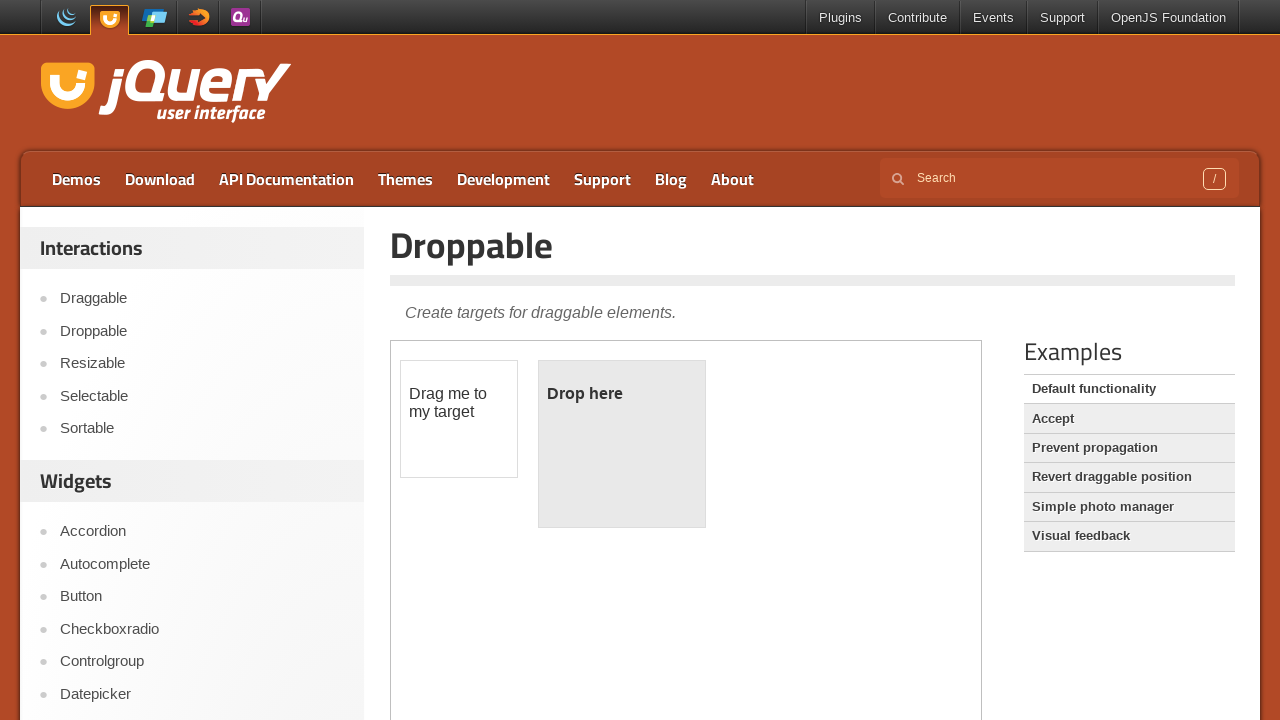

Located the iframe containing drag and drop elements
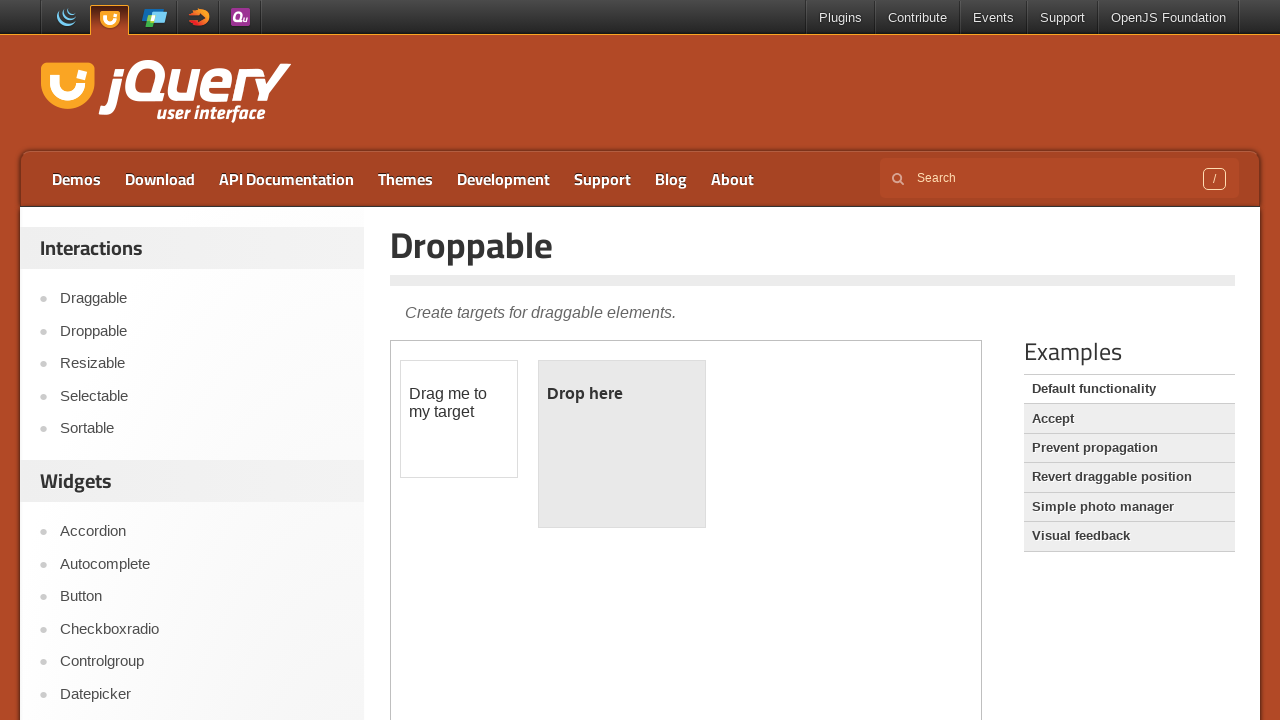

Located the draggable source element (#draggable)
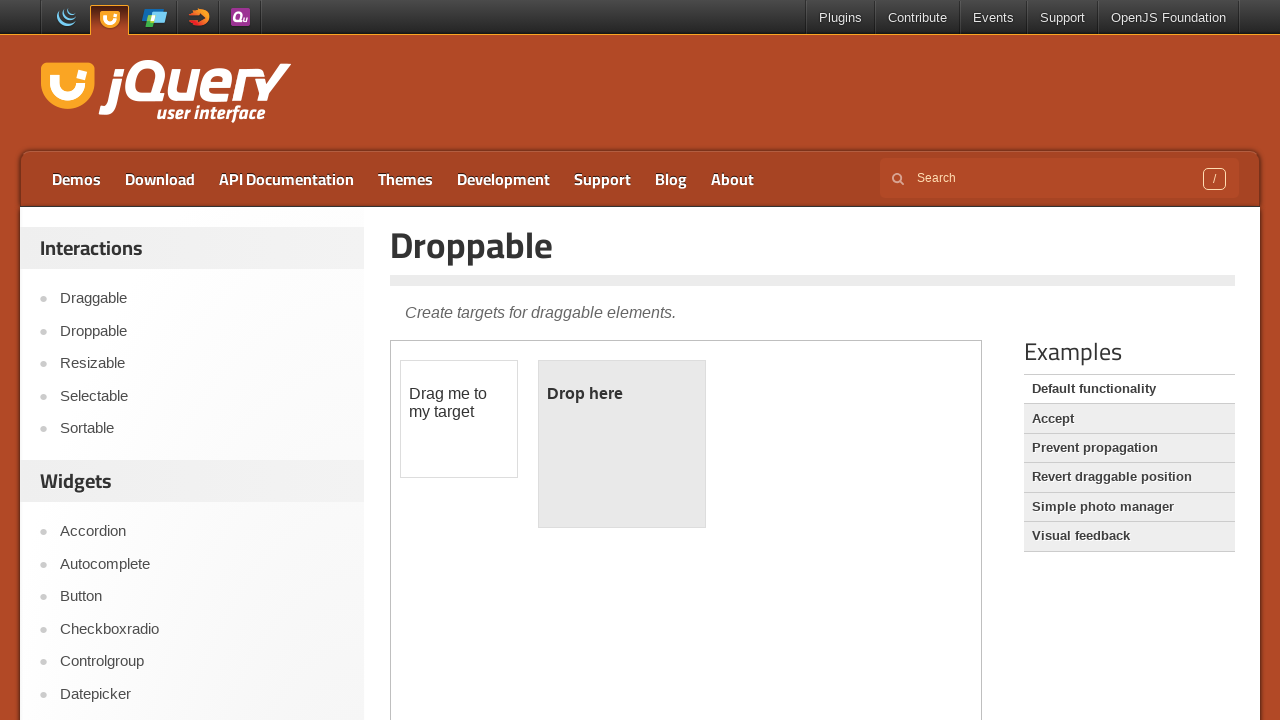

Located the droppable destination element (#droppable)
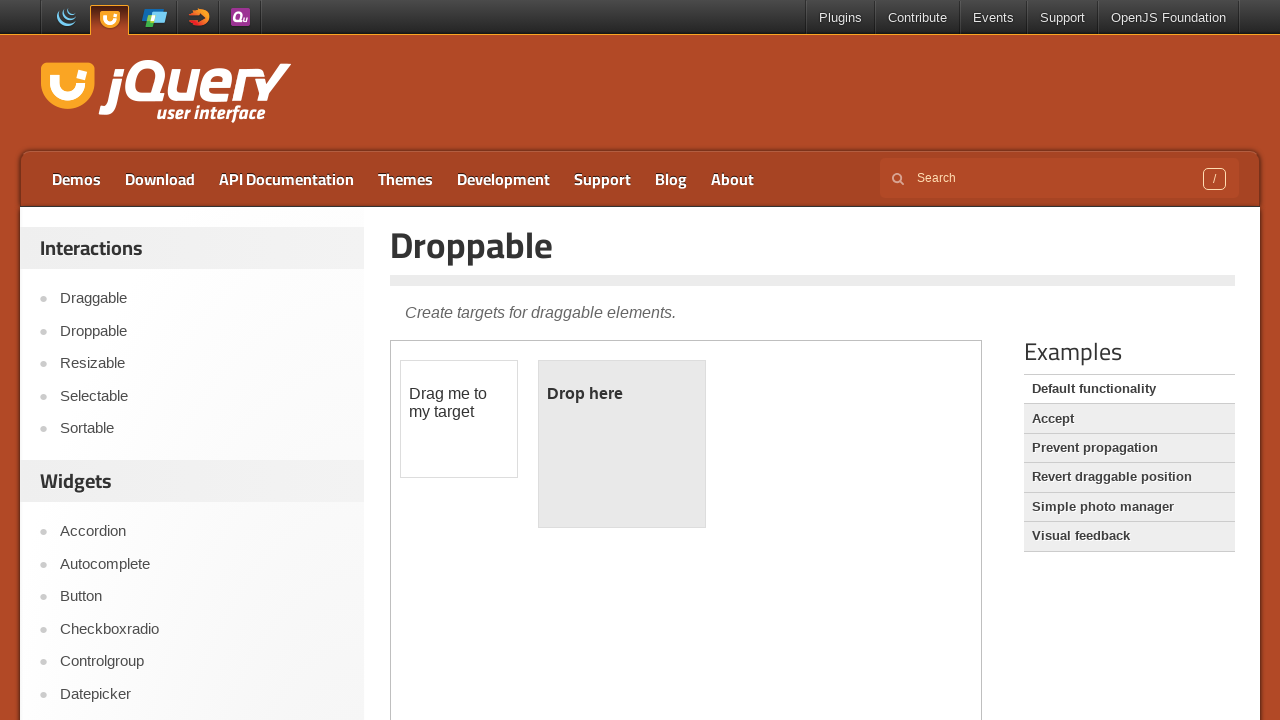

Dragged the source element onto the droppable destination at (622, 444)
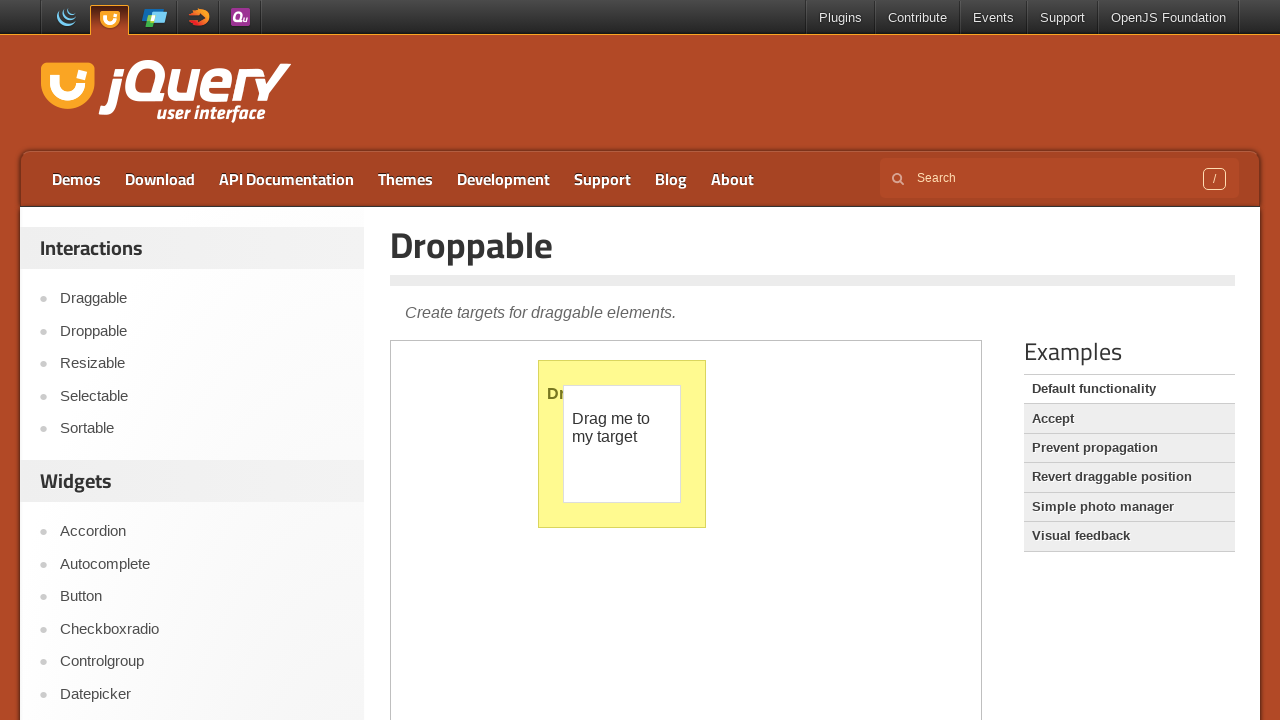

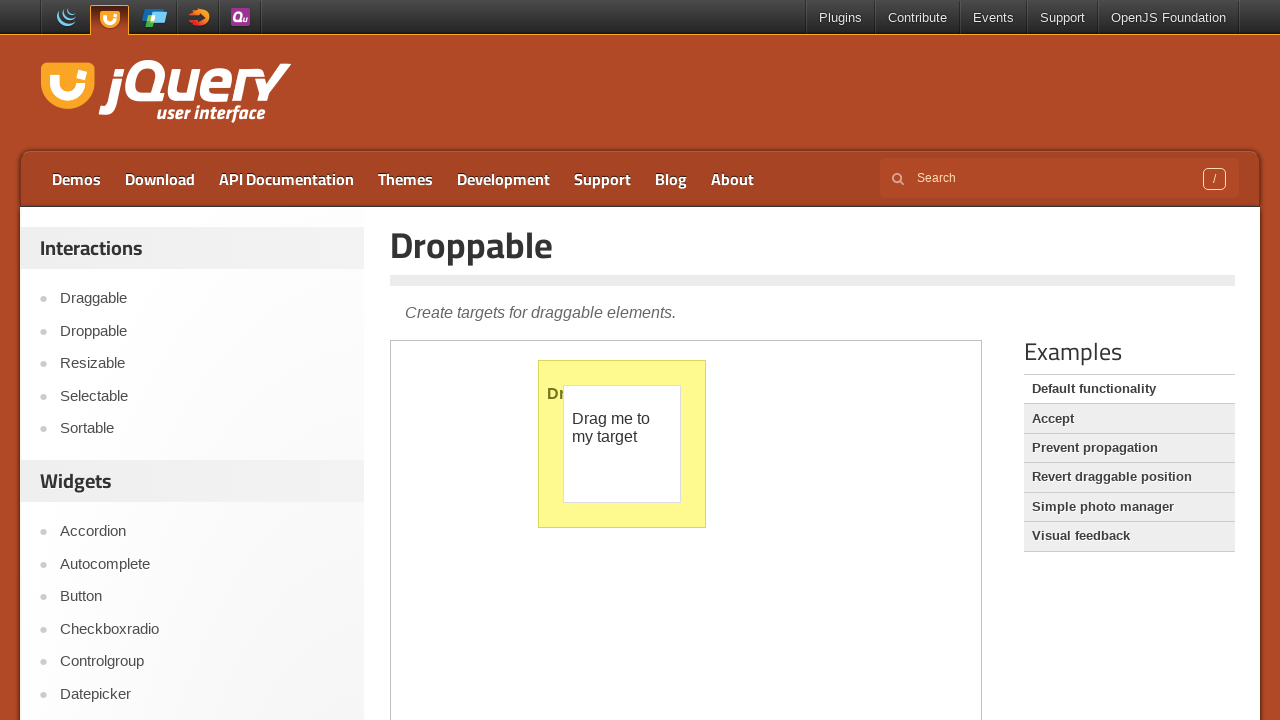